Tests drag and drop functionality by dragging an element and dropping it onto another element

Starting URL: http://jqueryui.com/resources/demos/droppable/default.html

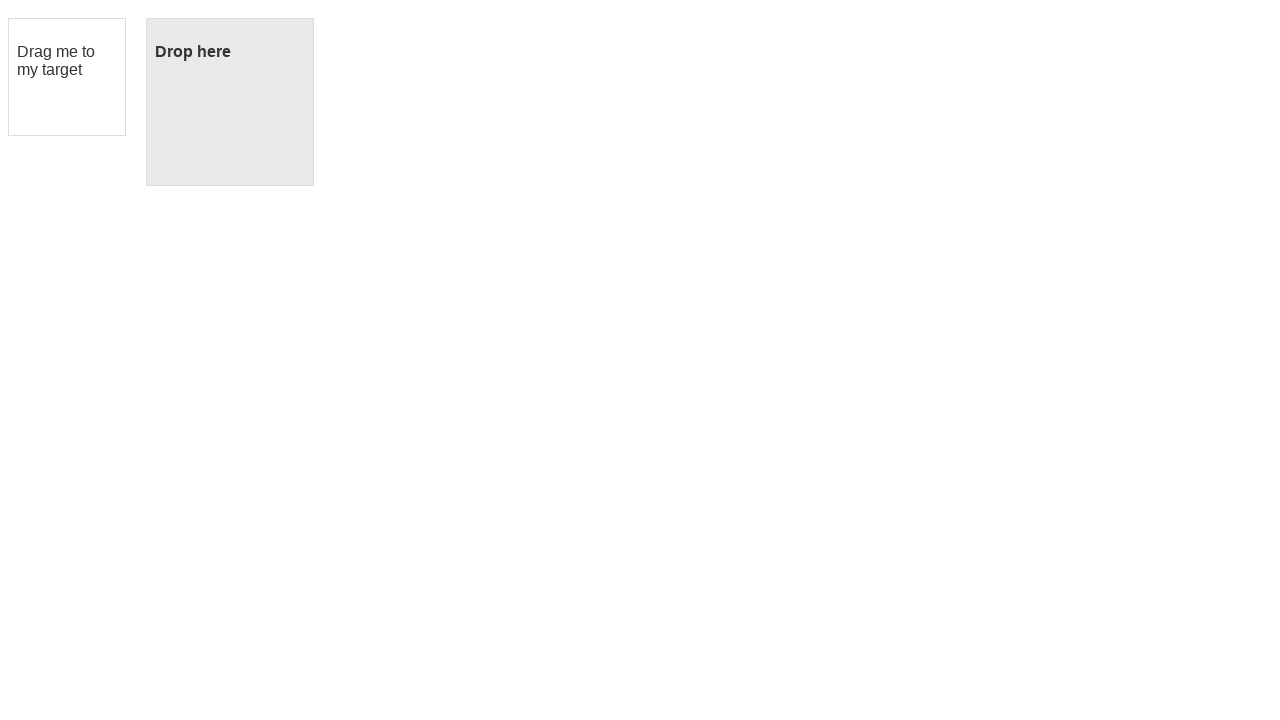

Located draggable element with id='draggable'
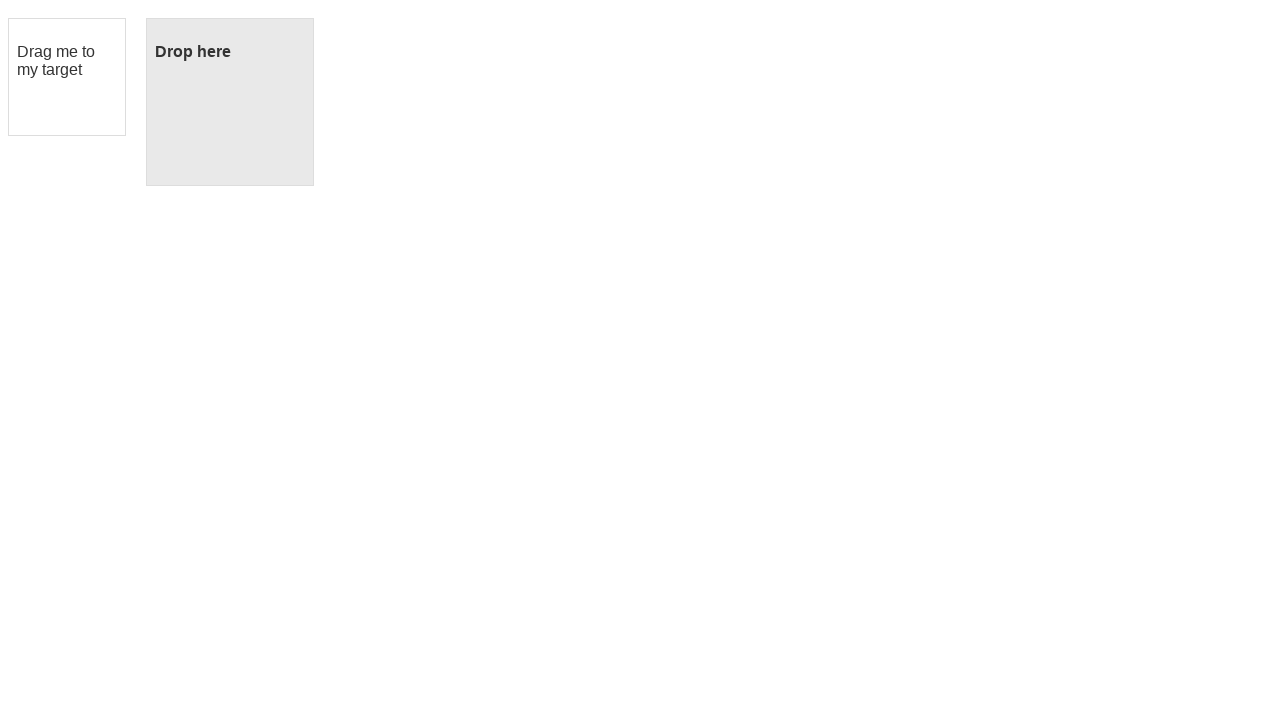

Located droppable element with id='droppable'
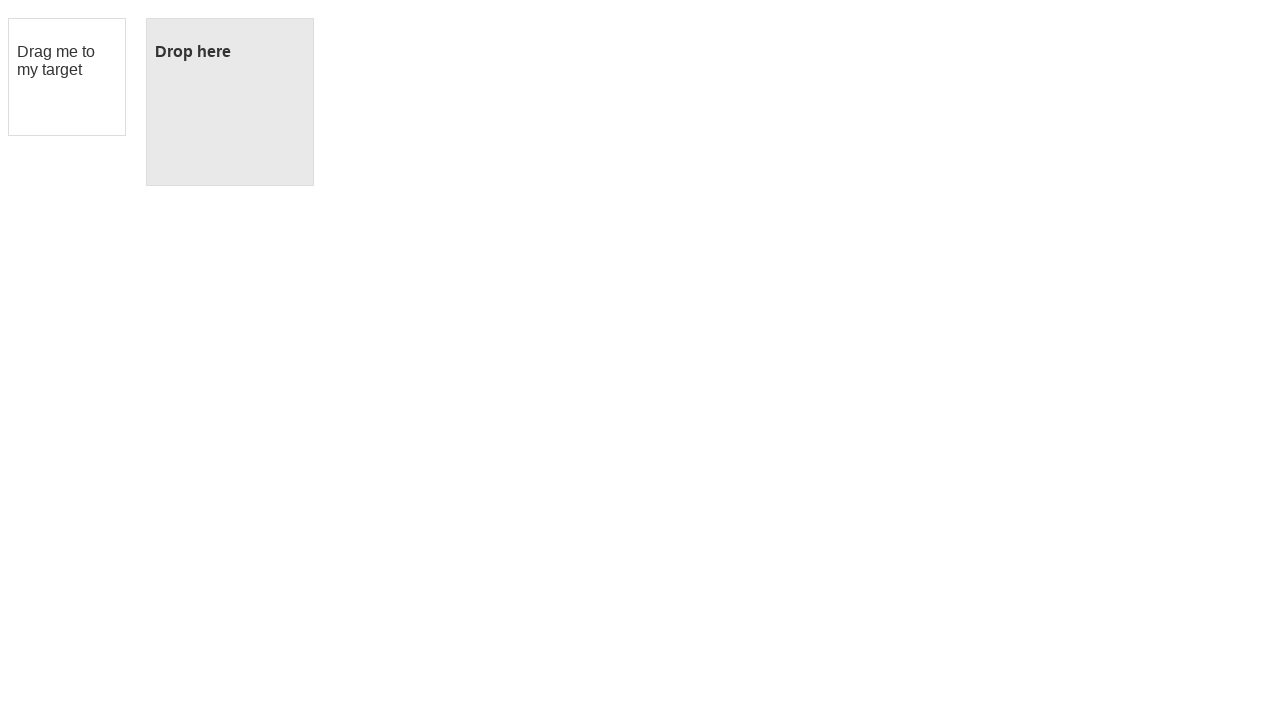

Dragged draggable element onto droppable element at (230, 102)
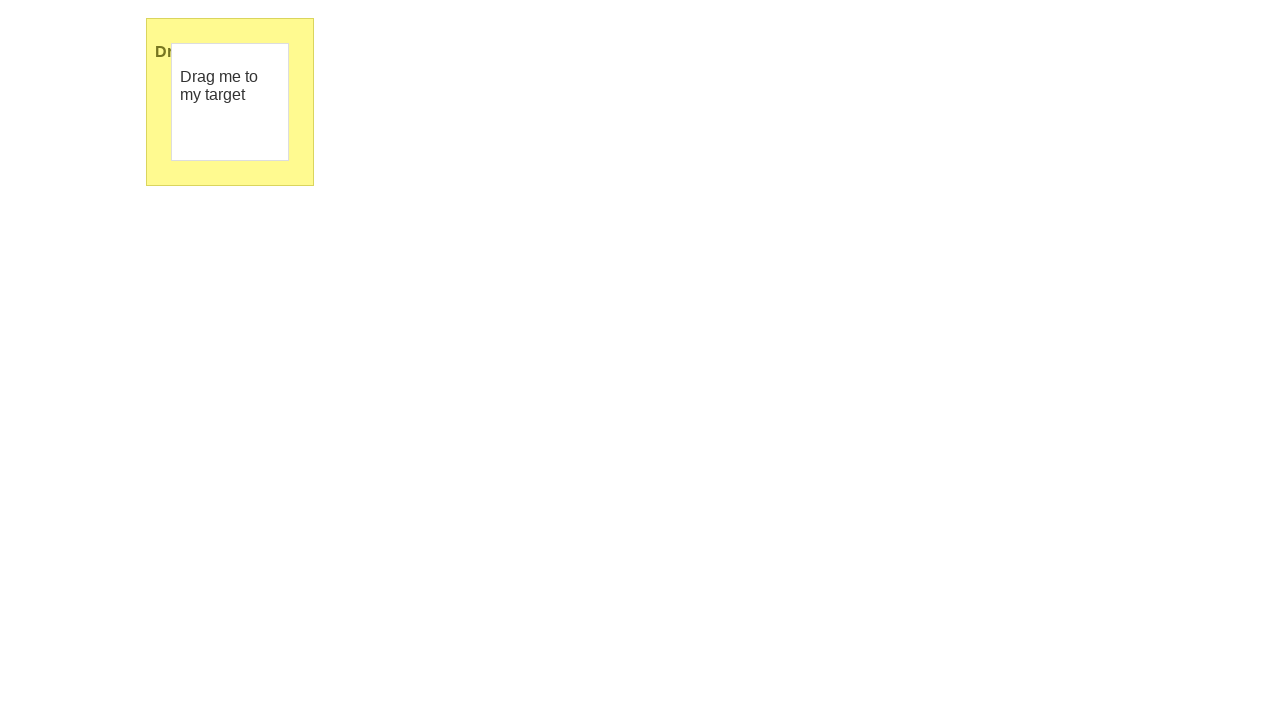

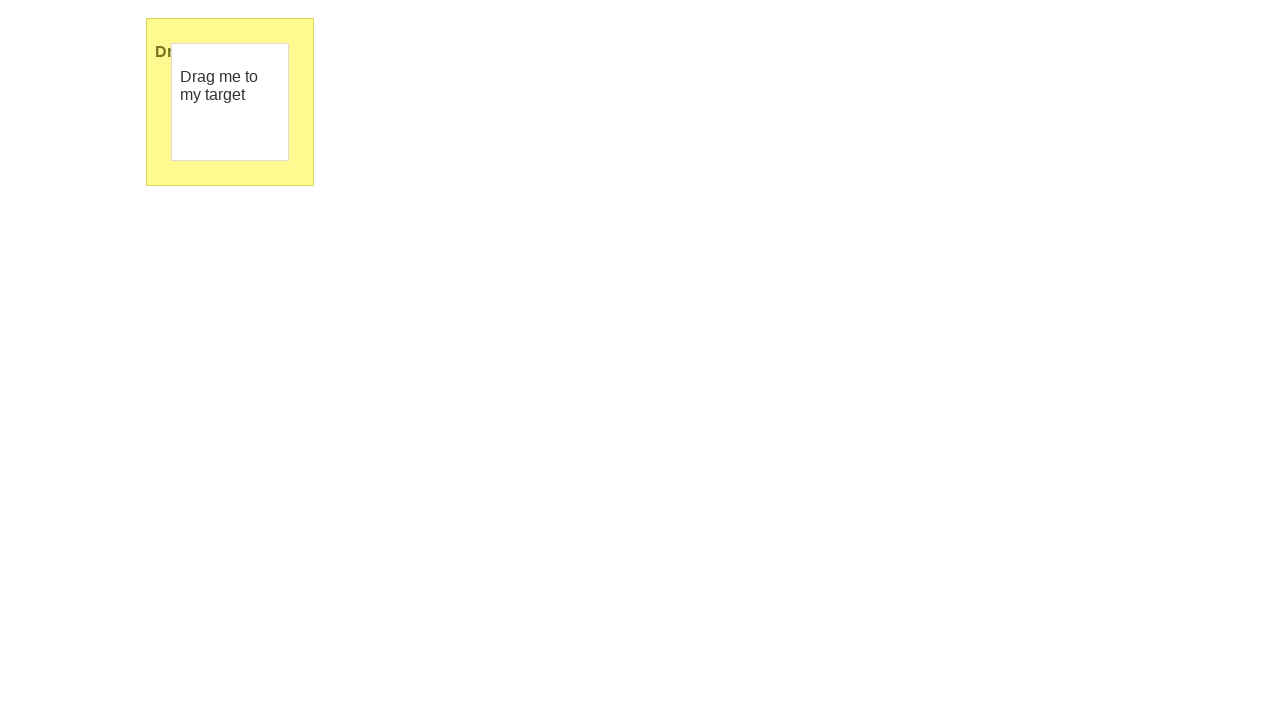